Tests creating new todo items by filling the input field and pressing Enter to add multiple todos

Starting URL: https://demo.playwright.dev/todomvc

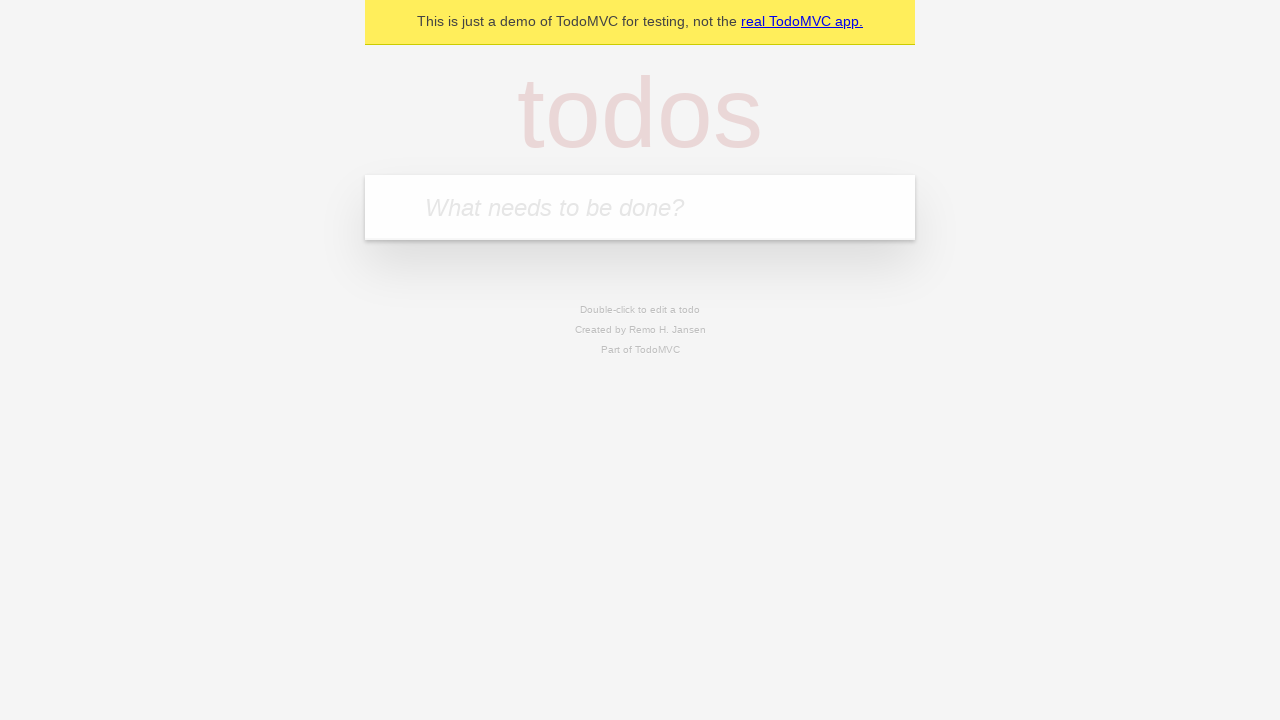

Located the new todo input field with placeholder 'What needs to be done?'
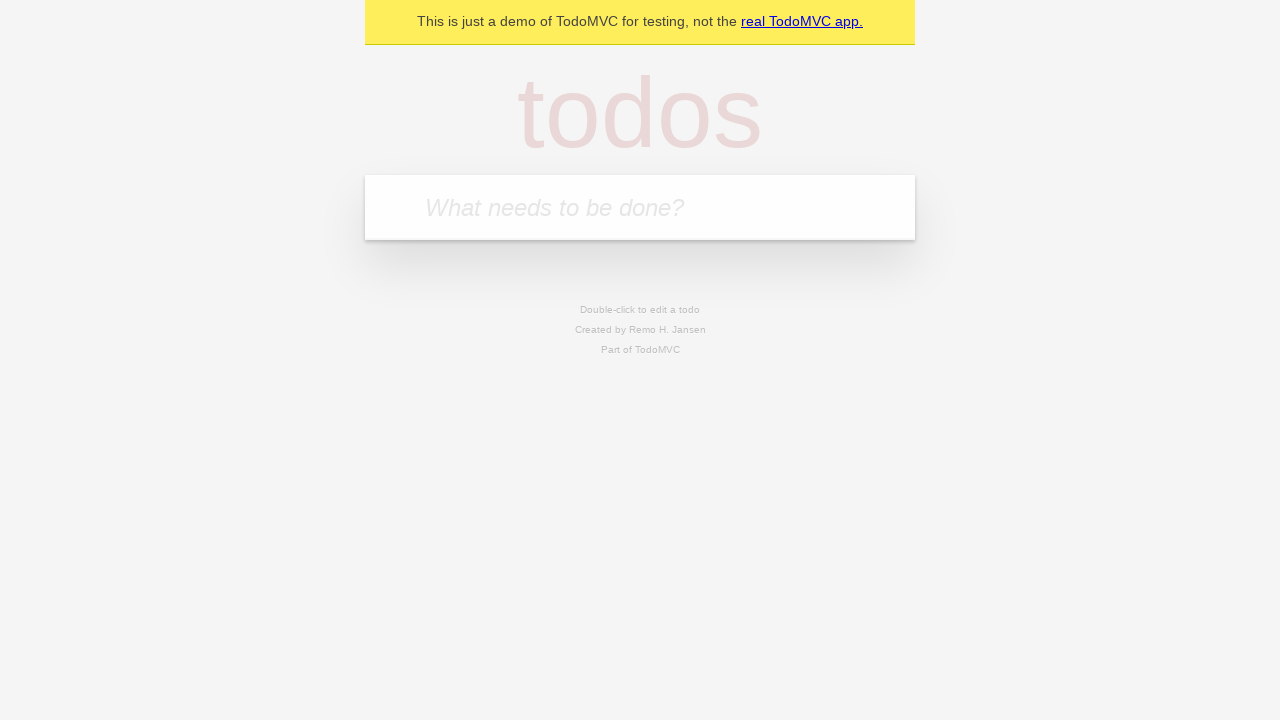

Filled input field with first todo item 'buy some cheese' on internal:attr=[placeholder="What needs to be done?"i]
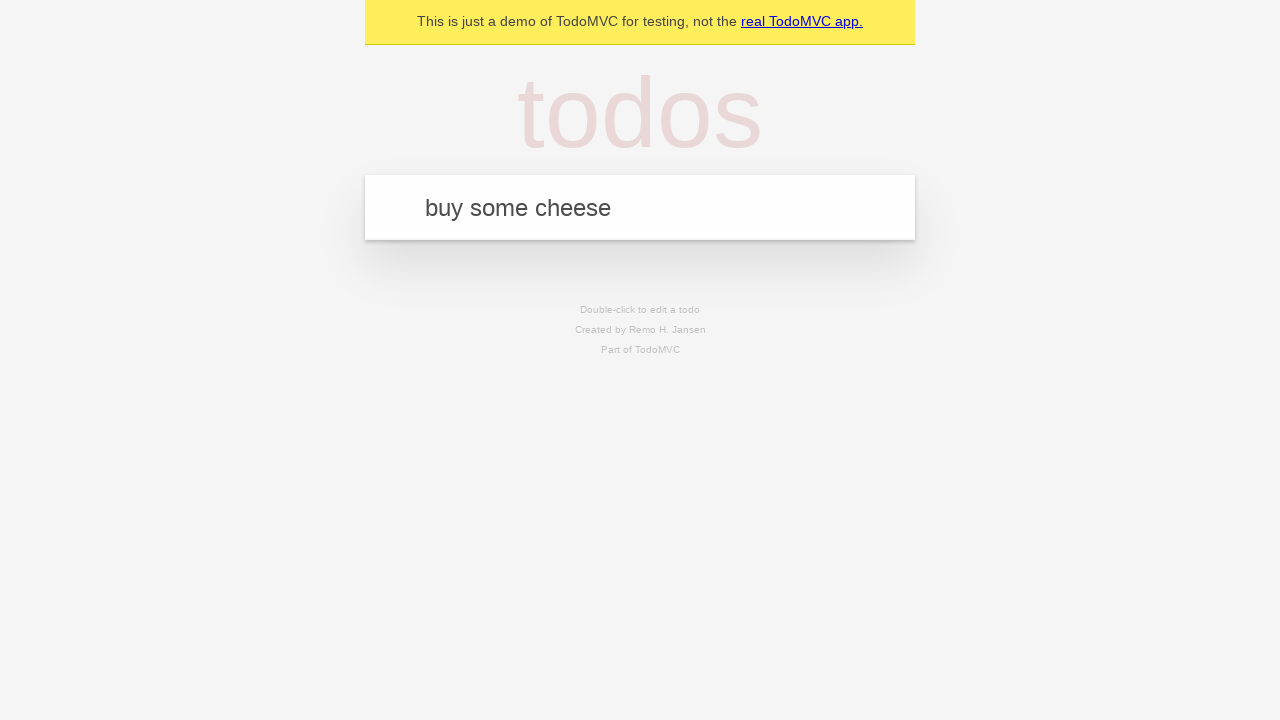

Pressed Enter to create first todo item on internal:attr=[placeholder="What needs to be done?"i]
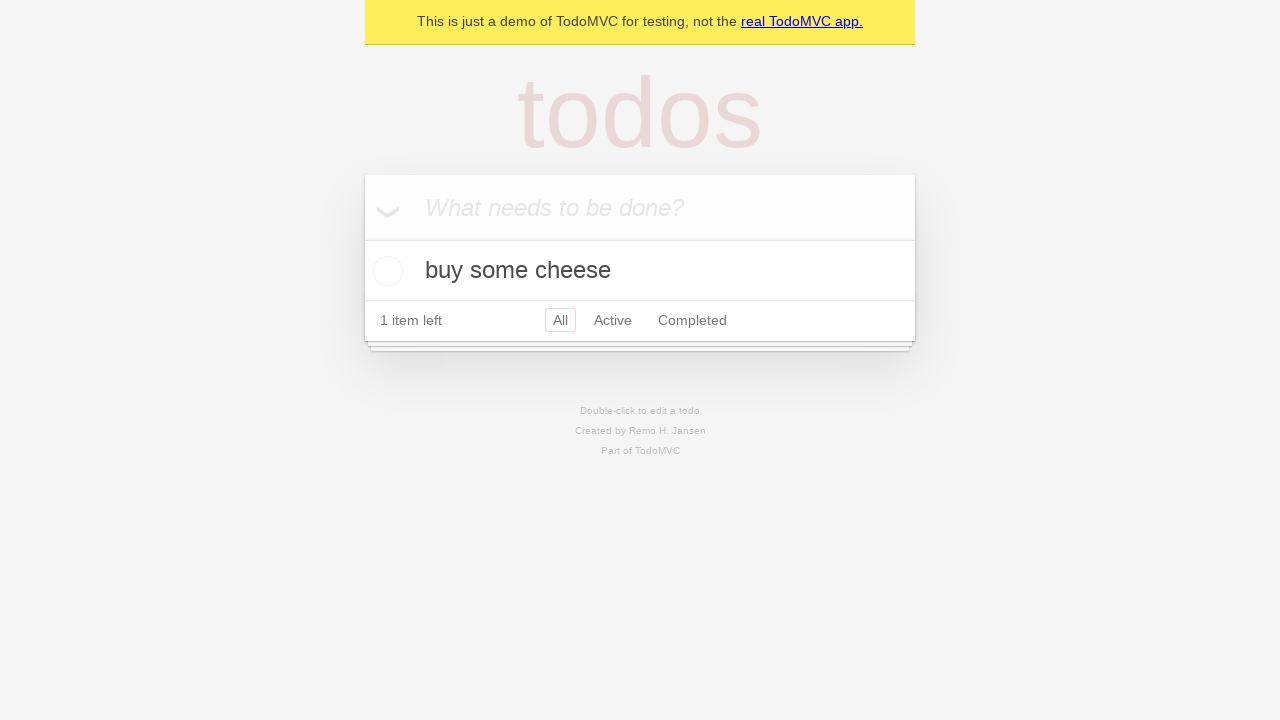

Filled input field with second todo item 'feed the cat' on internal:attr=[placeholder="What needs to be done?"i]
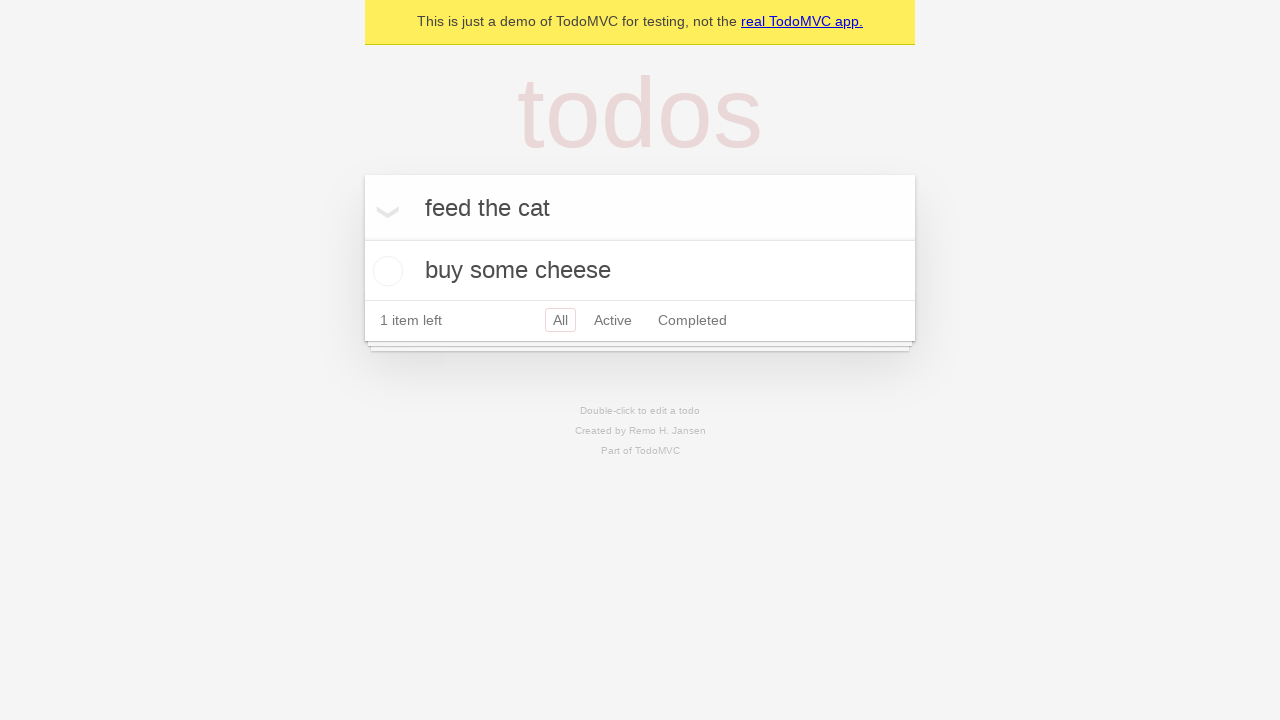

Pressed Enter to create second todo item on internal:attr=[placeholder="What needs to be done?"i]
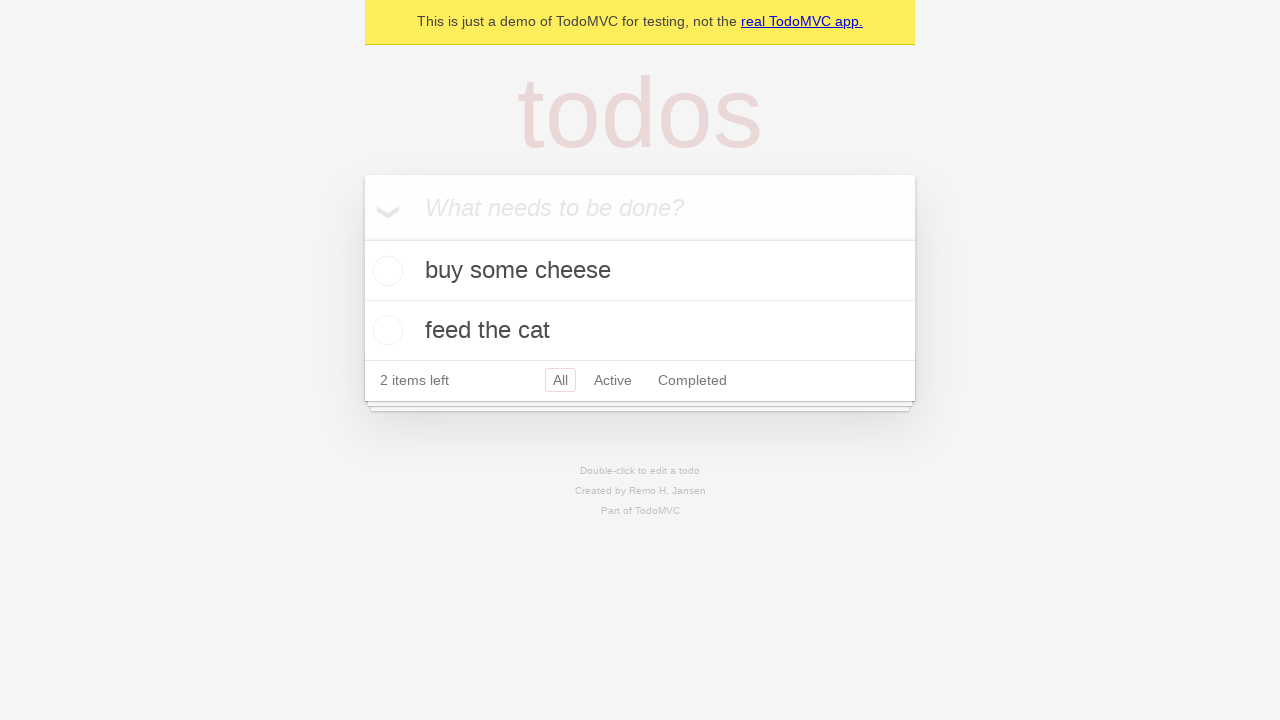

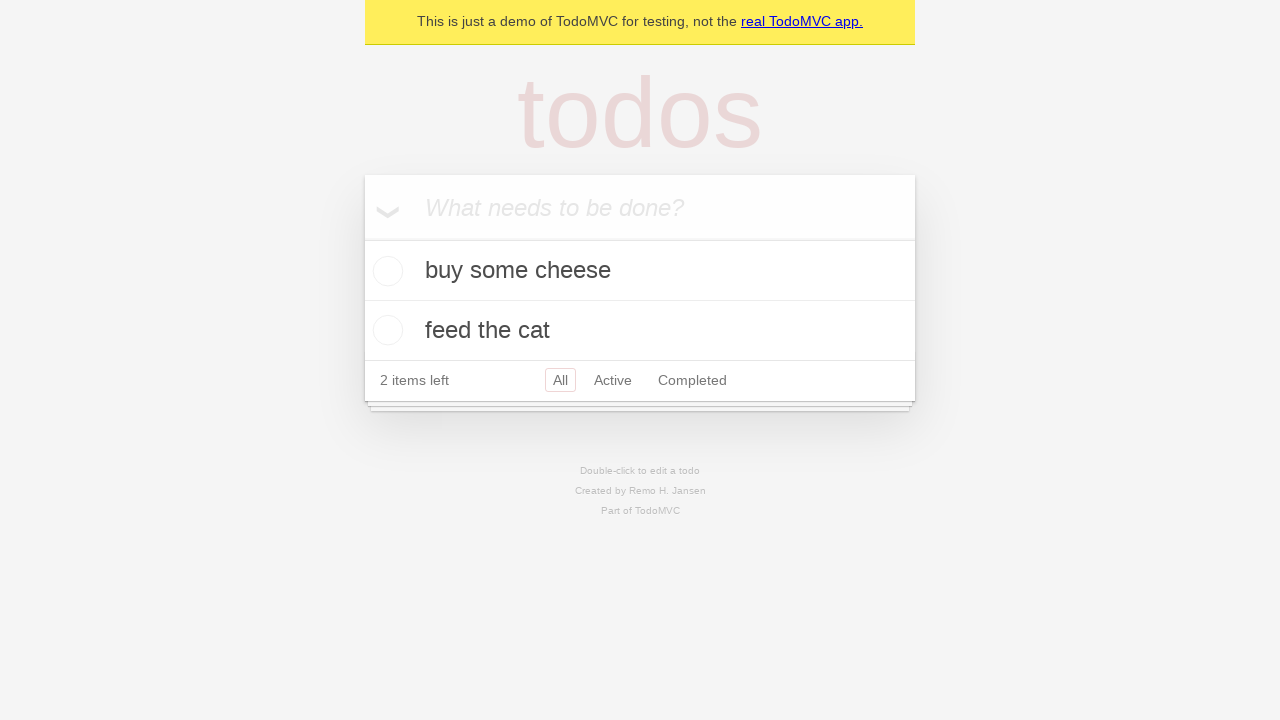